Tests the text box form on DemoQA by filling in name, email (with validation testing), current address, and permanent address fields, then submitting the form.

Starting URL: https://demoqa.com

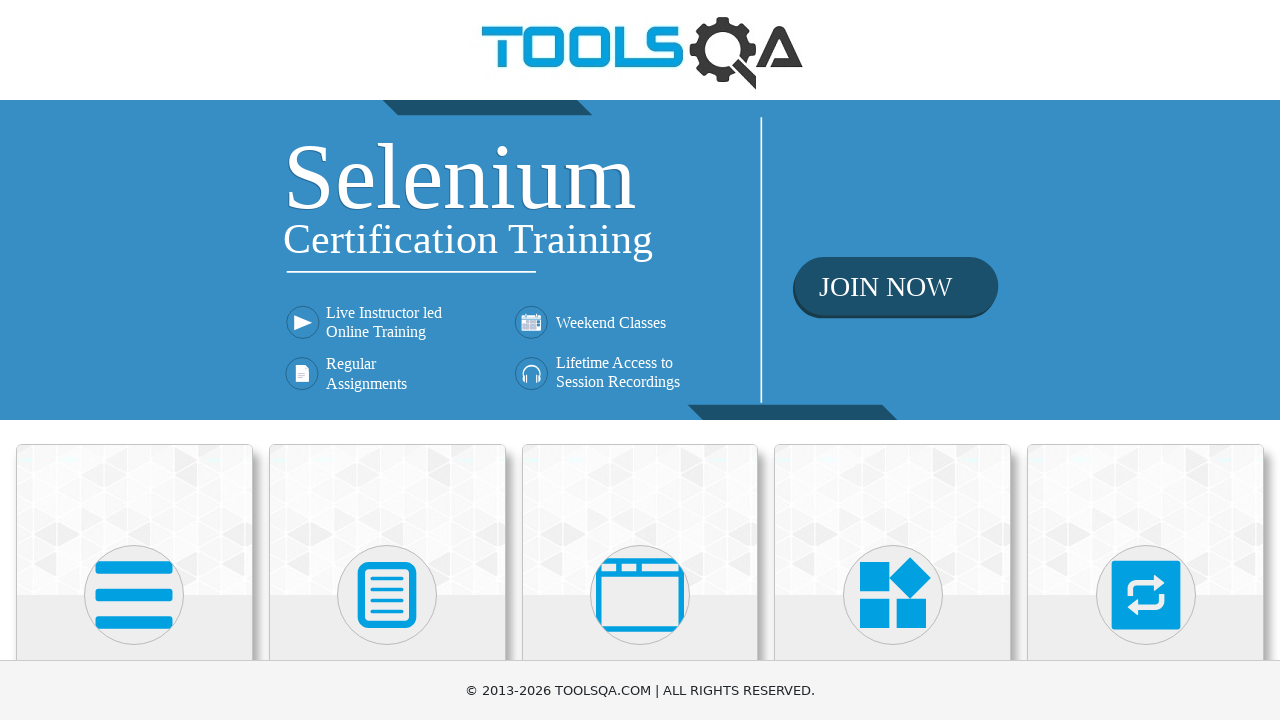

Clicked on Elements menu card at (134, 595) on (//div[@class='avatar mx-auto white'])[1]
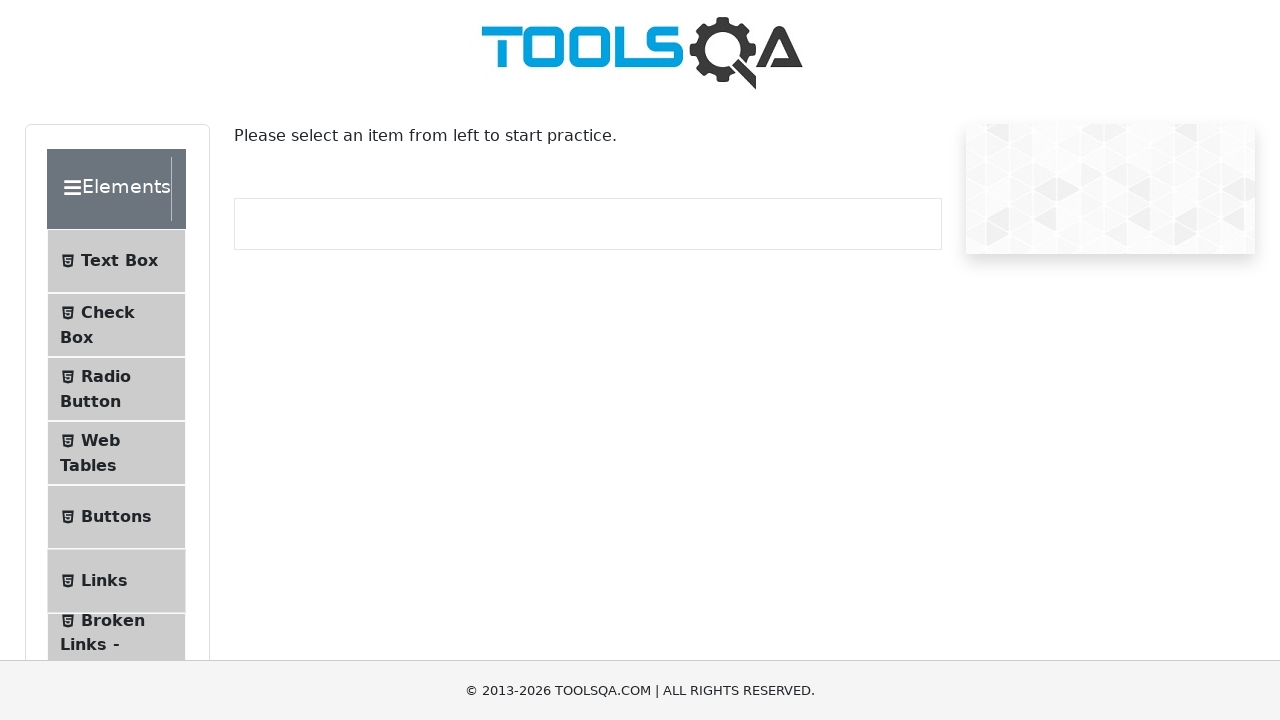

Clicked on Text Box menu item at (116, 261) on #item-0
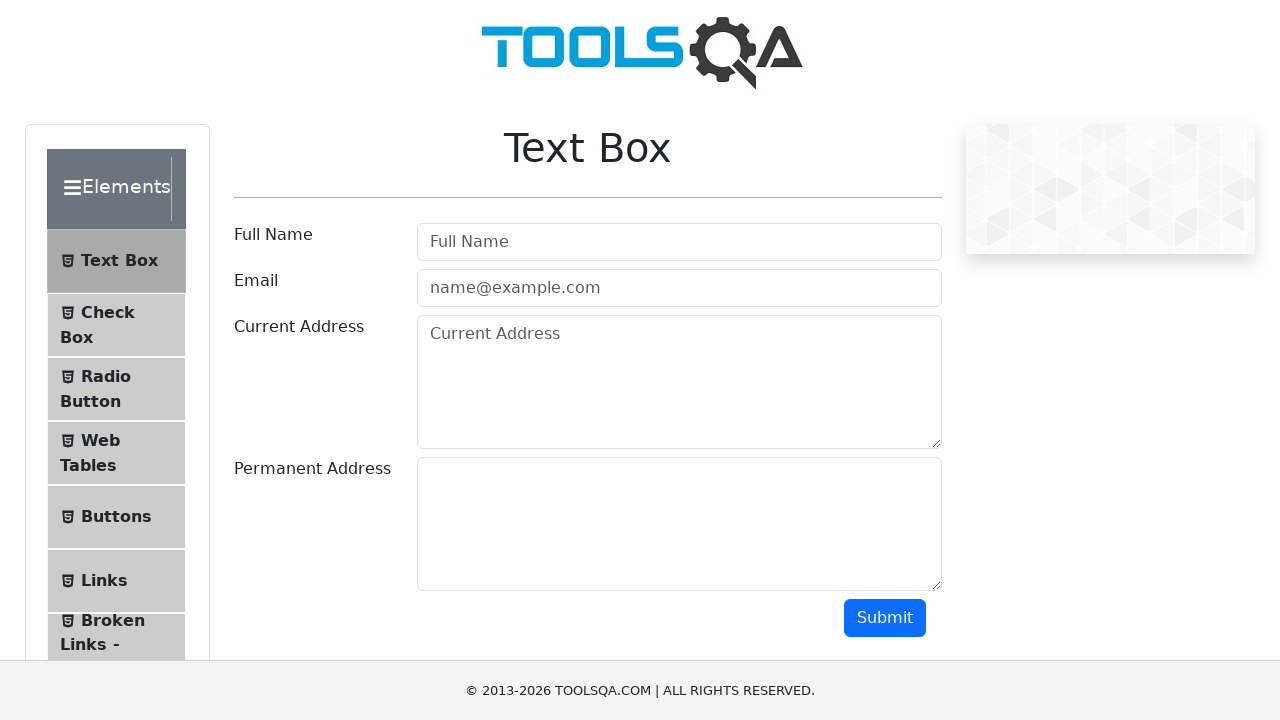

Filled in username field with 'User' on #userName
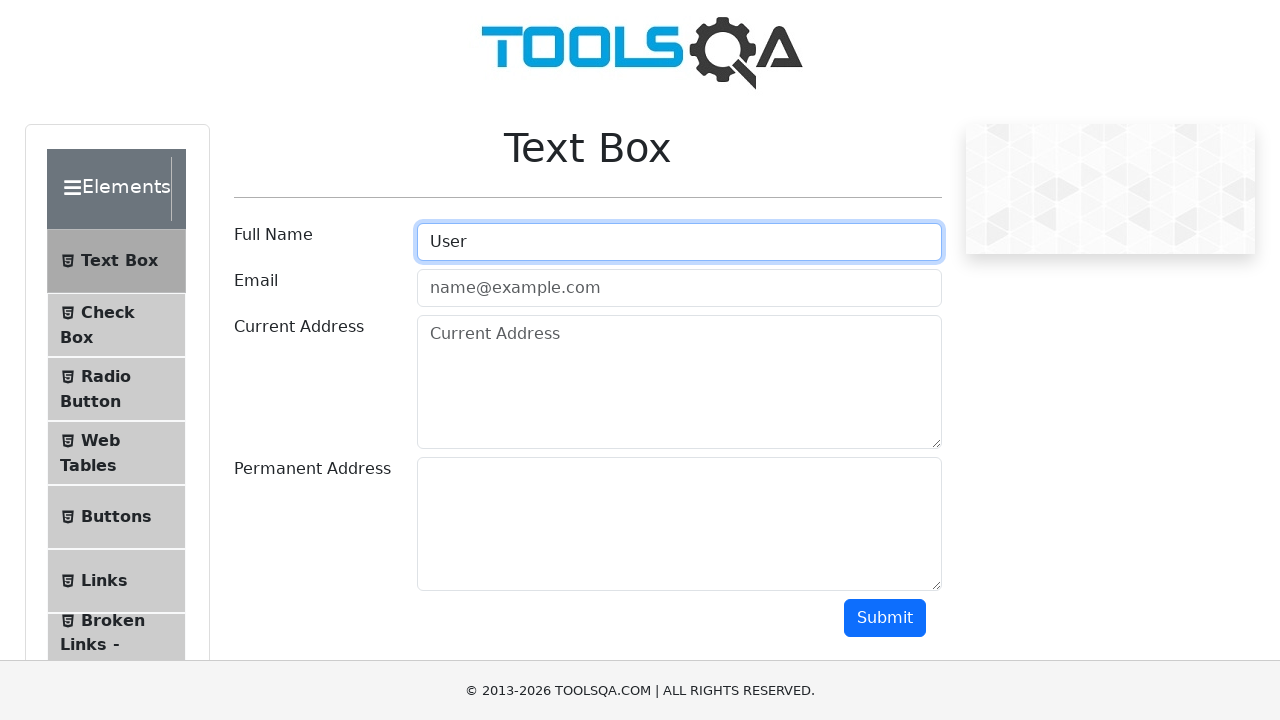

Filled in email field with invalid email 'User' on #userEmail
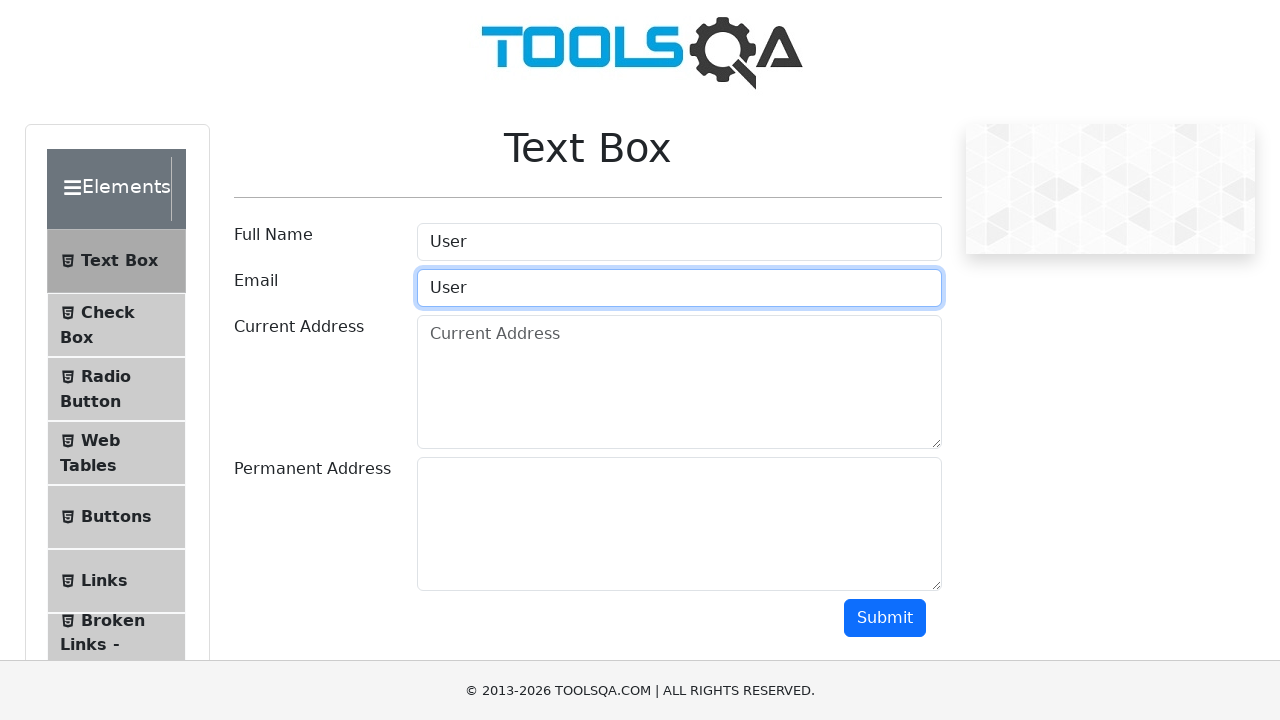

Clicked submit button with invalid email at (885, 618) on #submit
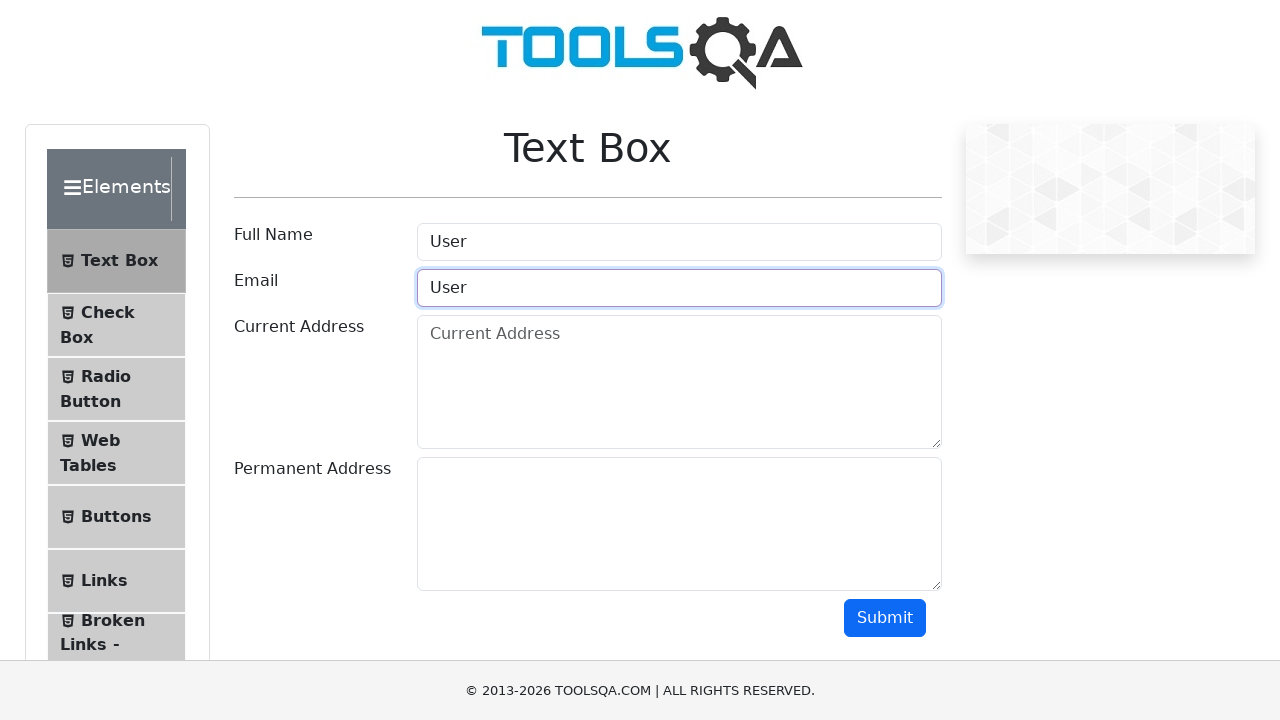

Waited 1 second for form validation response
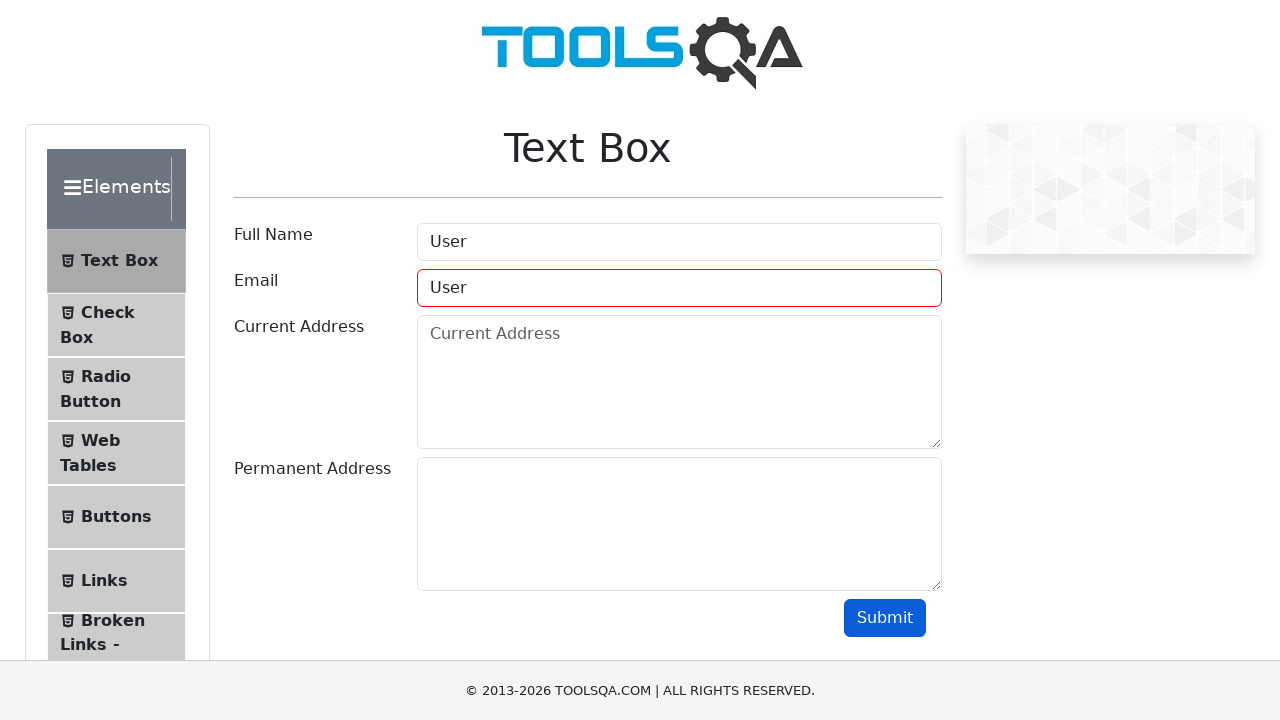

Cleared email field on #userEmail
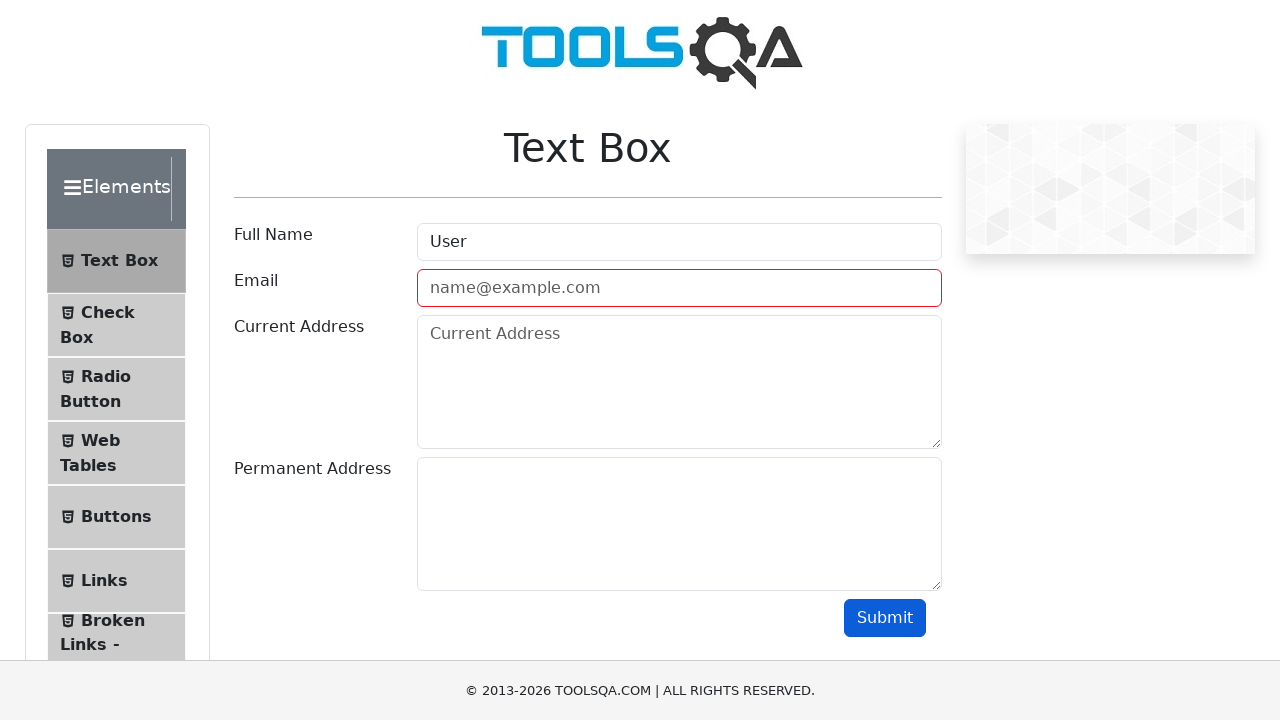

Filled in email field with partial email 'User@' on #userEmail
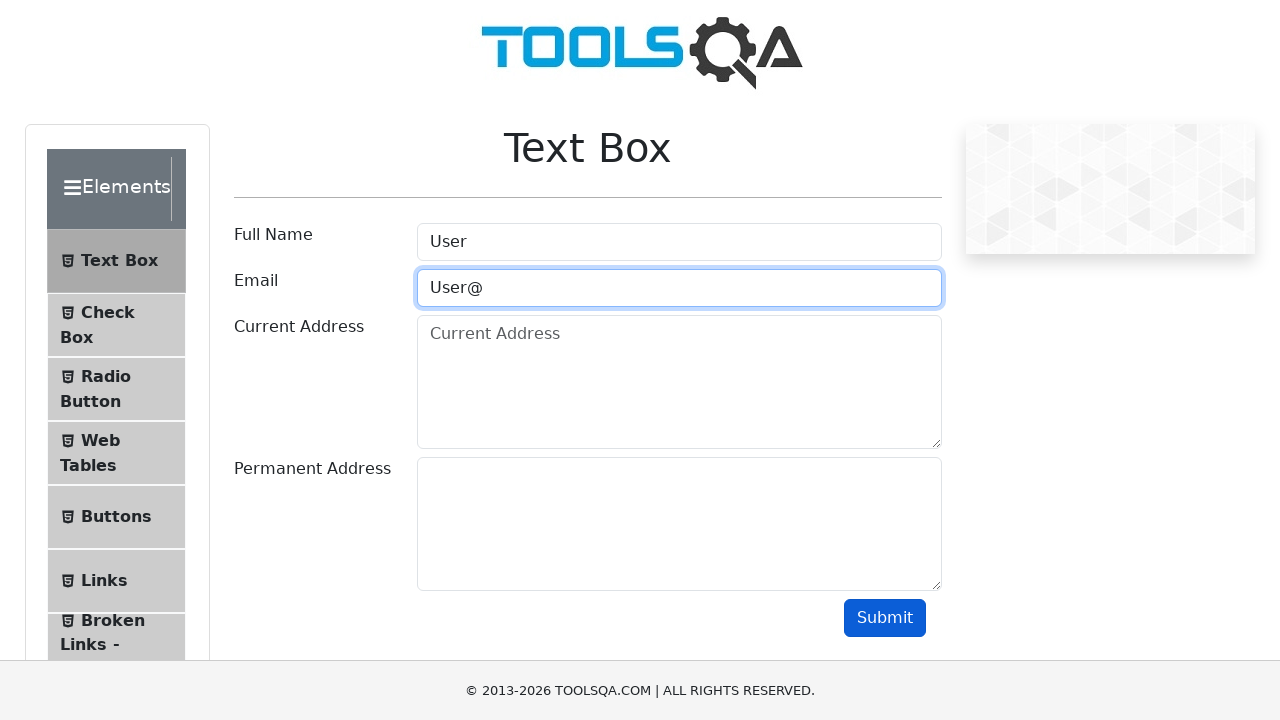

Clicked submit button with partial email at (885, 618) on #submit
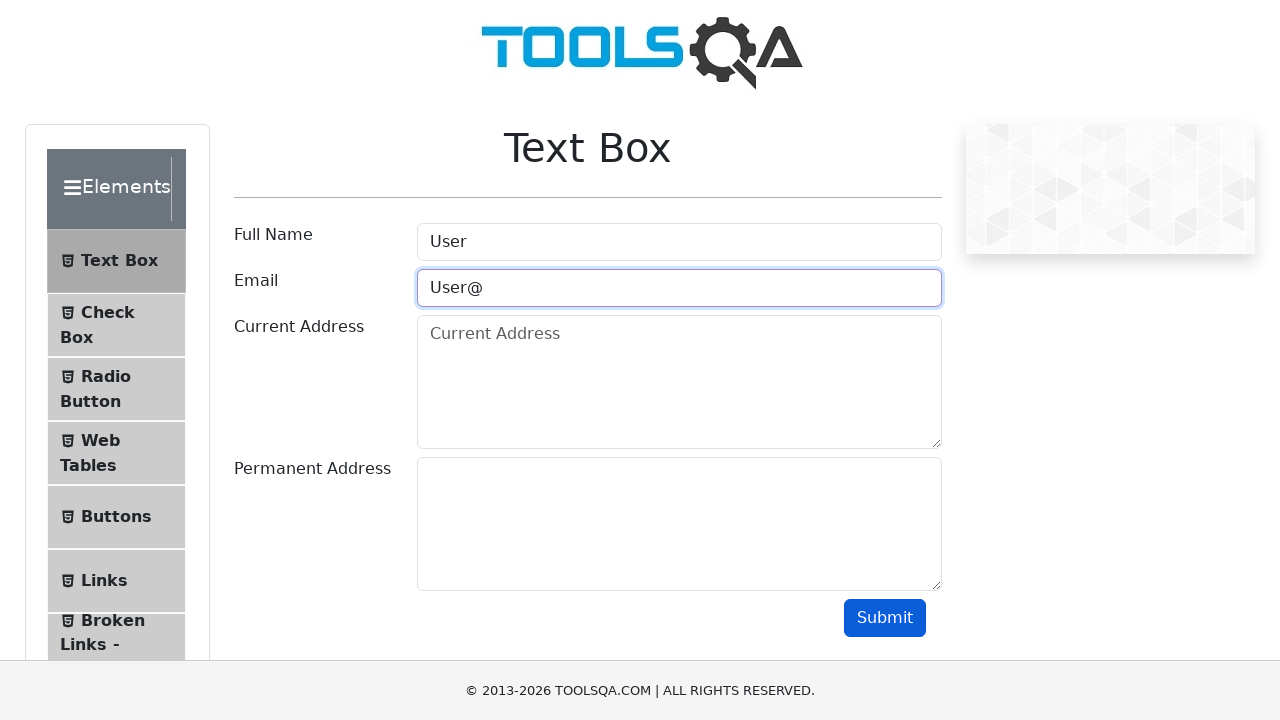

Waited 1 second for form validation response
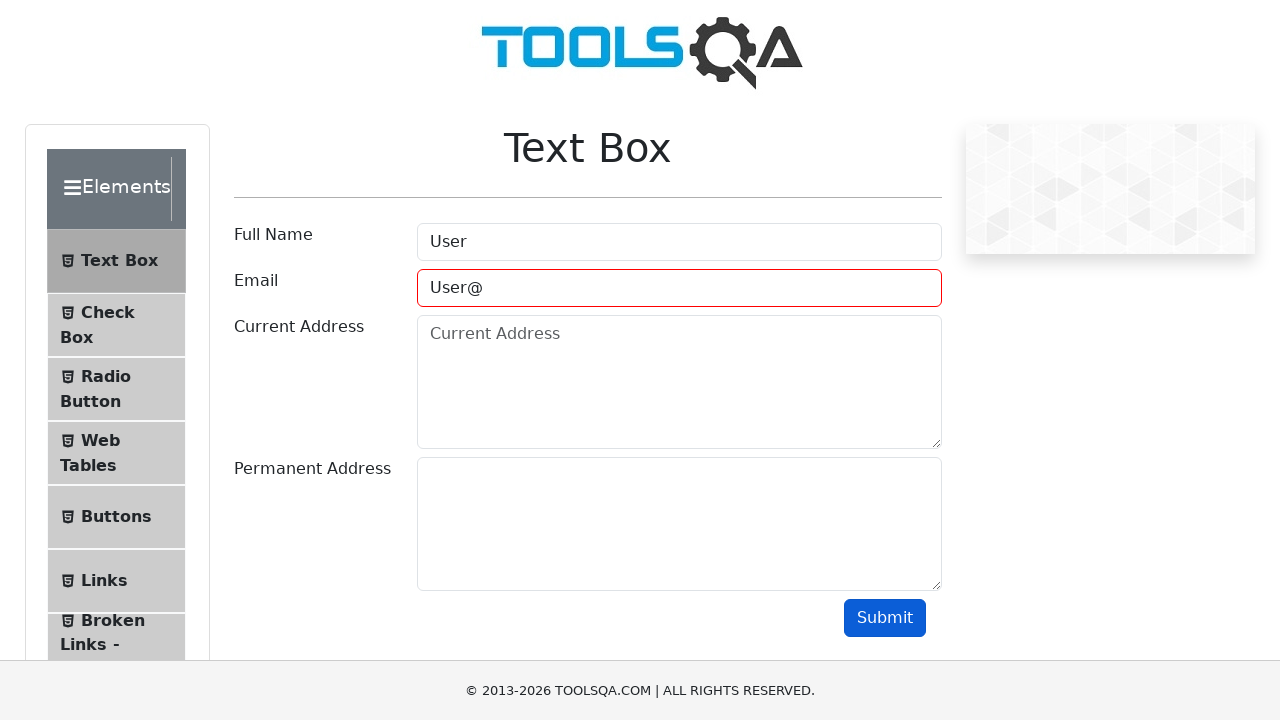

Cleared email field on #userEmail
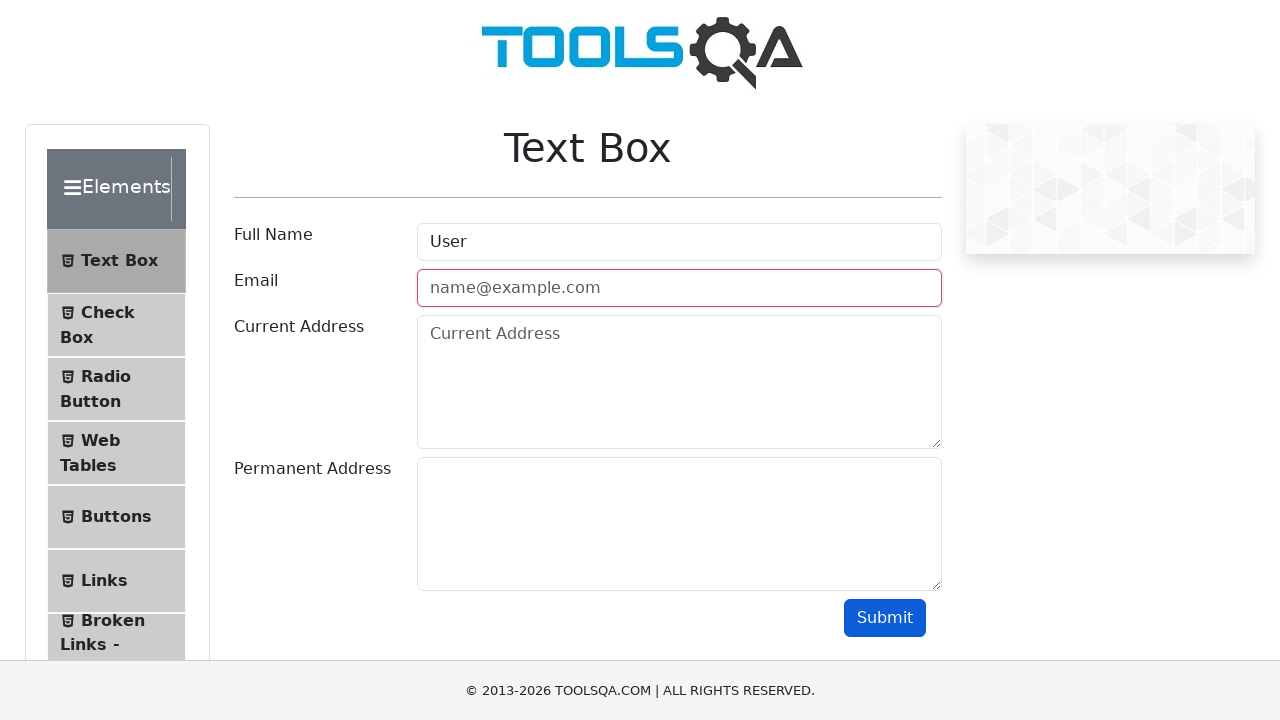

Filled in email field with valid email 'User@gmail.com' on #userEmail
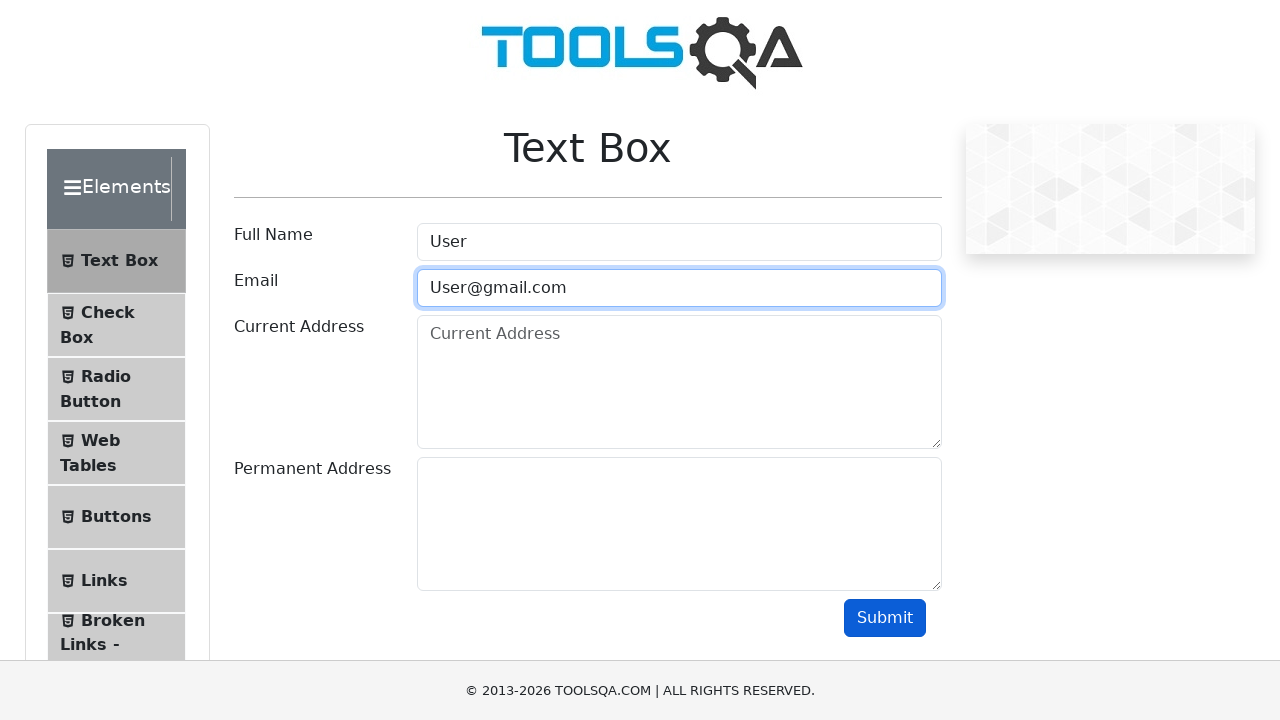

Filled in current address field with 'Current Address' on #currentAddress
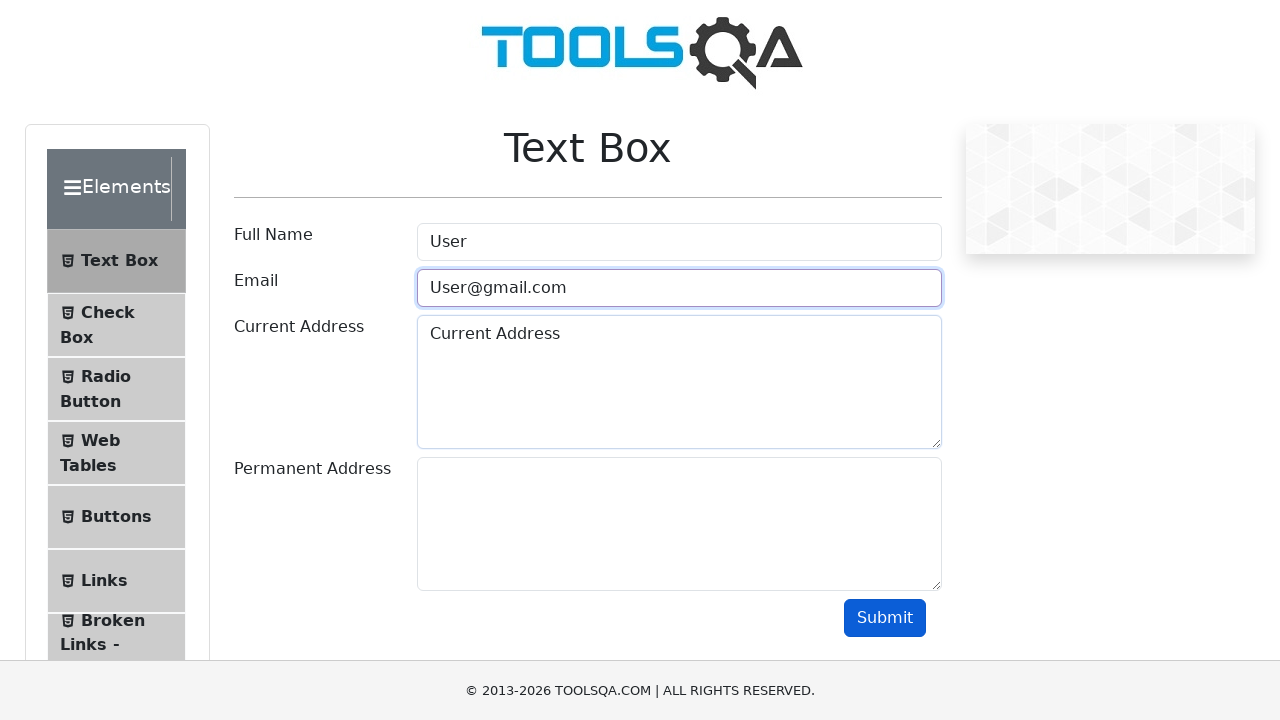

Filled in permanent address field with 'Permanent Address' on #permanentAddress
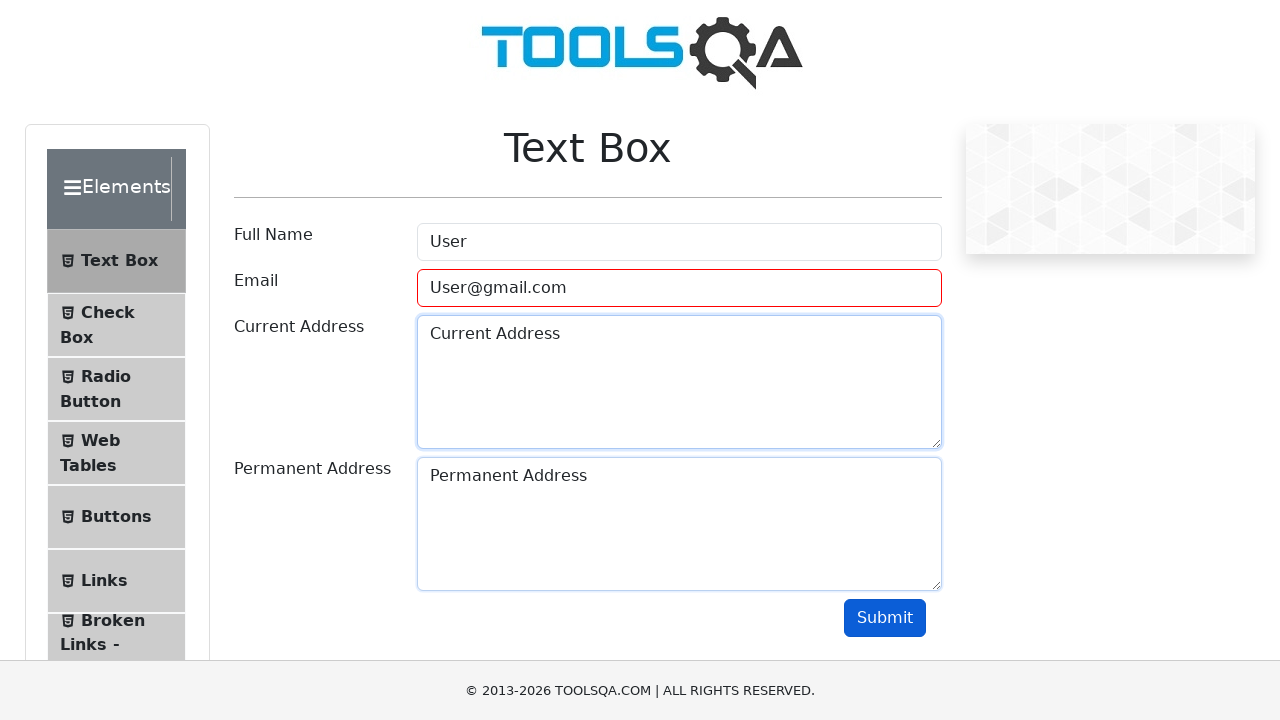

Clicked submit button to submit form with all valid data at (885, 618) on #submit
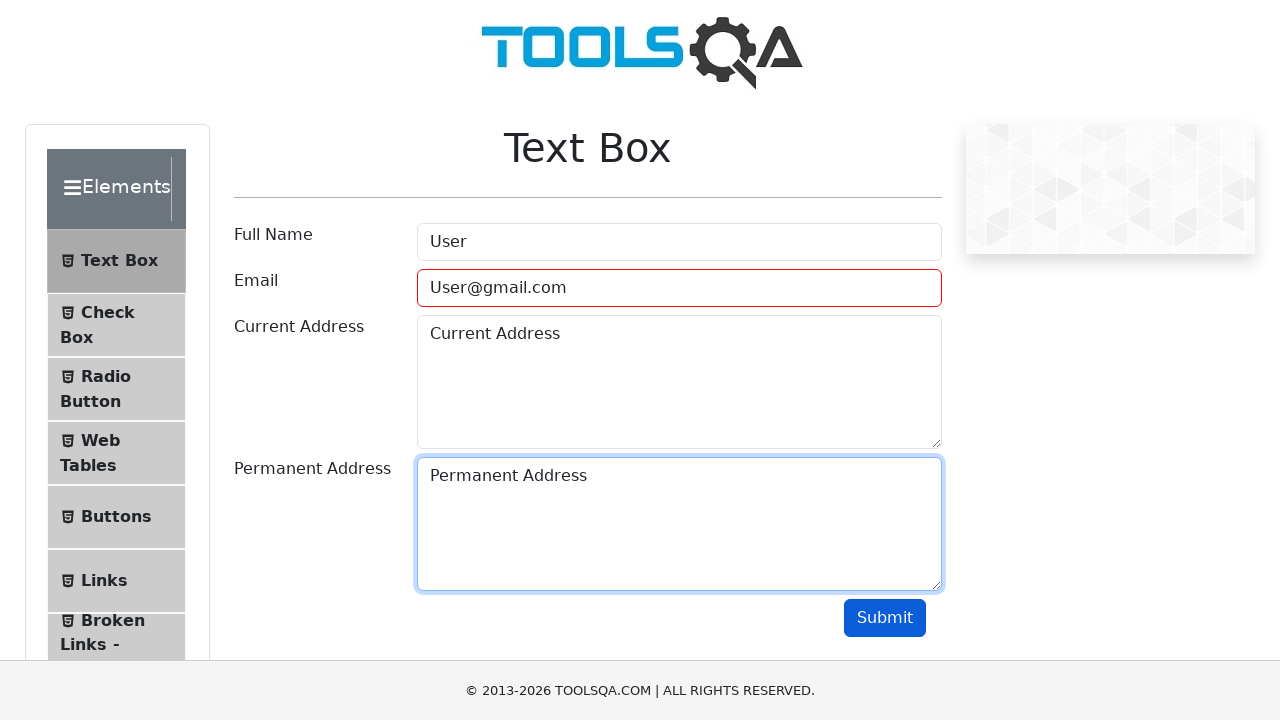

Waited for form output to appear
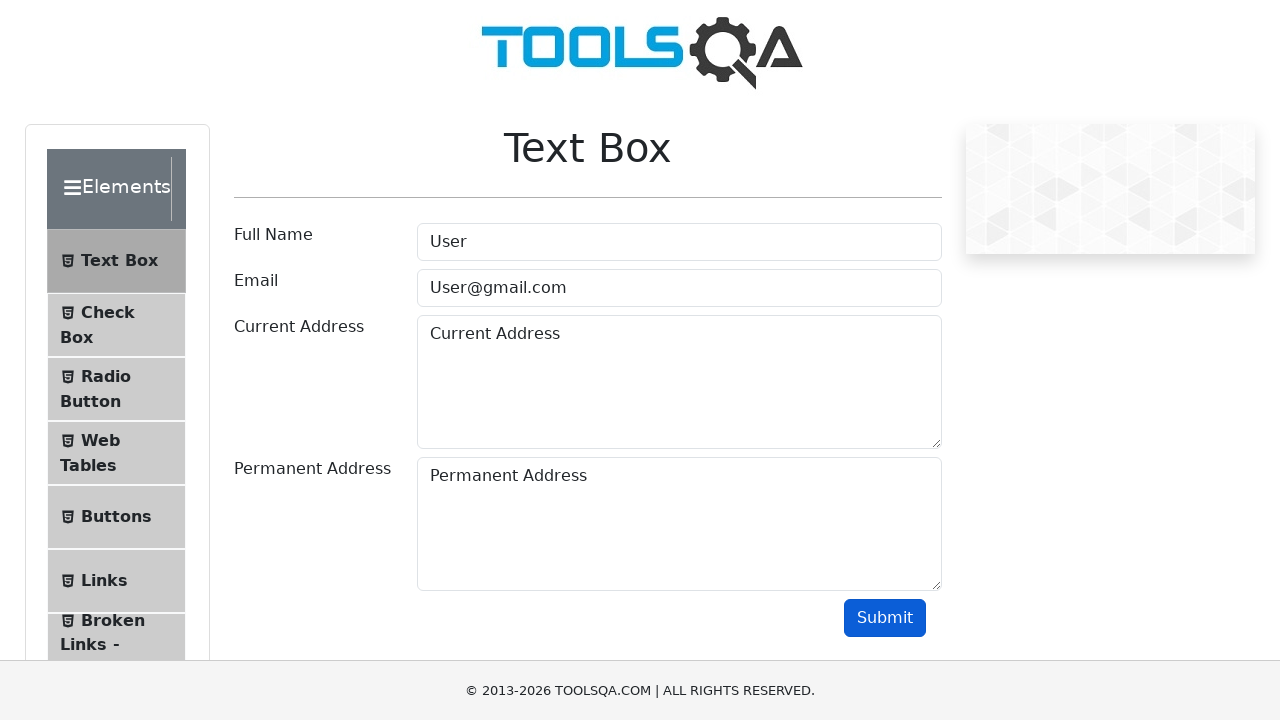

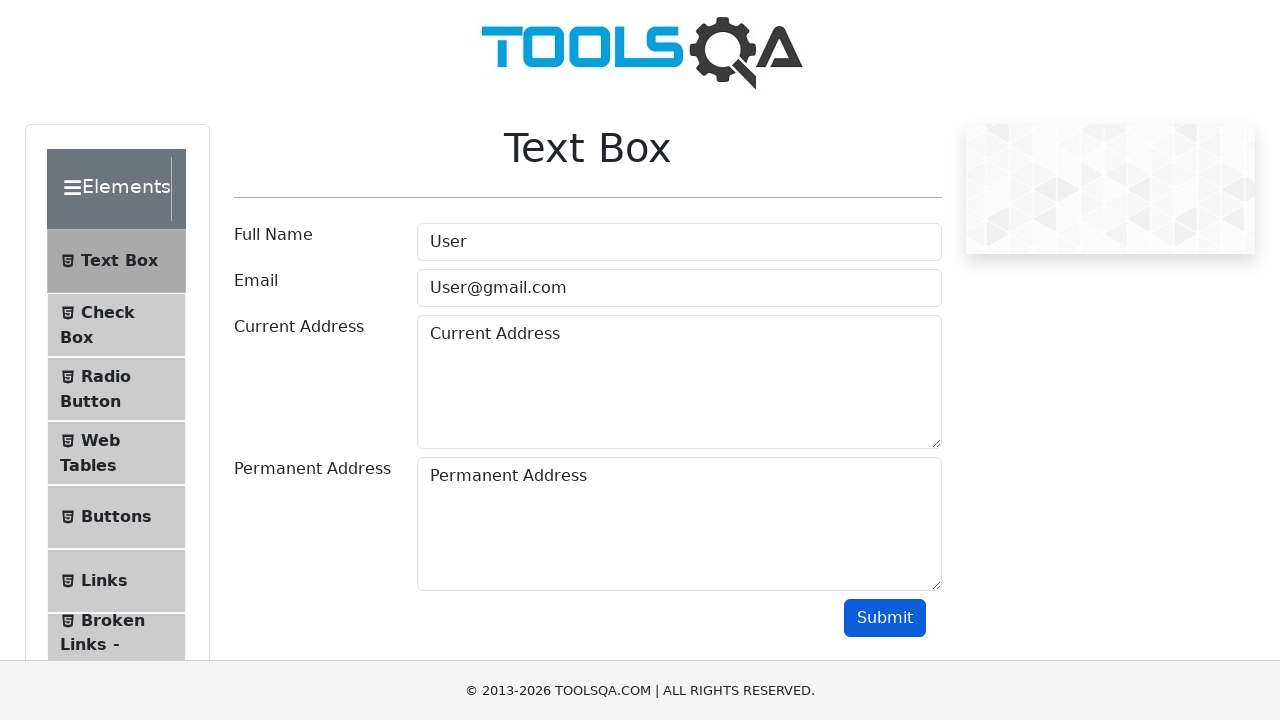